Tests JavaScript confirmation alert handling by clicking a button to trigger the alert, accepting it, and verifying the result text displayed on the page.

Starting URL: http://the-internet.herokuapp.com/javascript_alerts

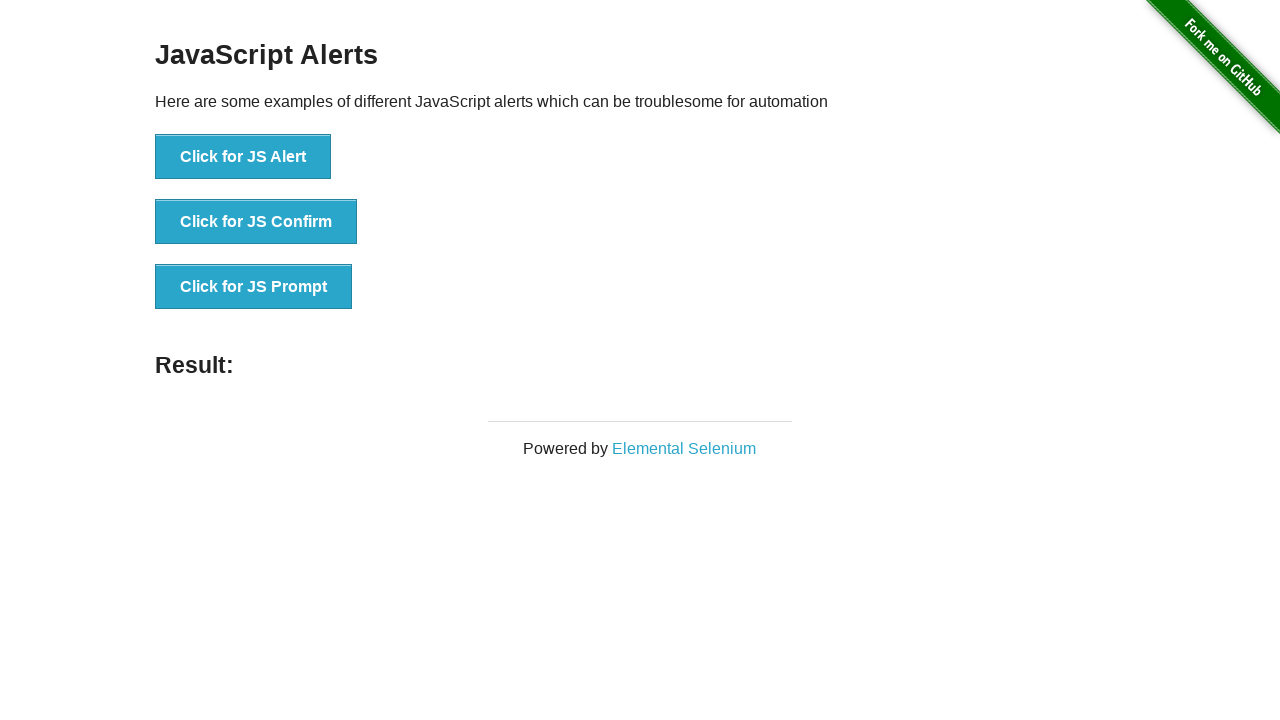

Set up dialog handler to accept confirmation alerts
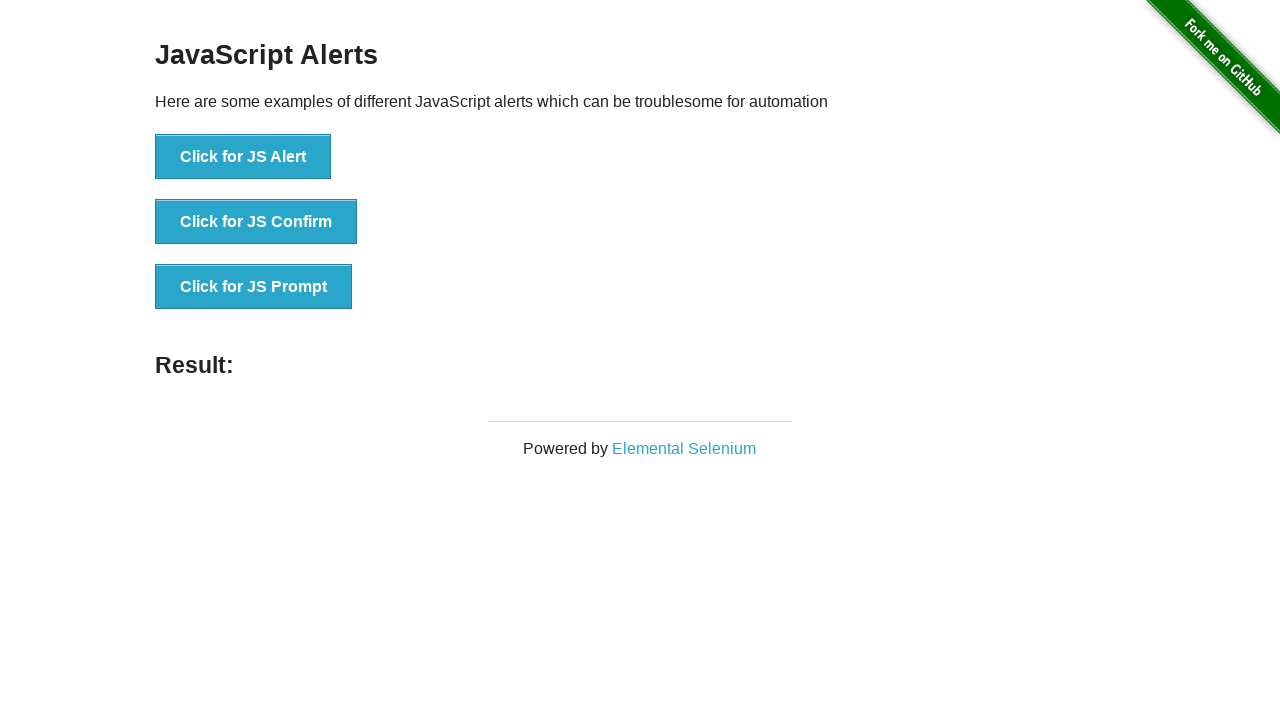

Clicked the second button to trigger JavaScript confirmation alert at (256, 222) on button >> nth=1
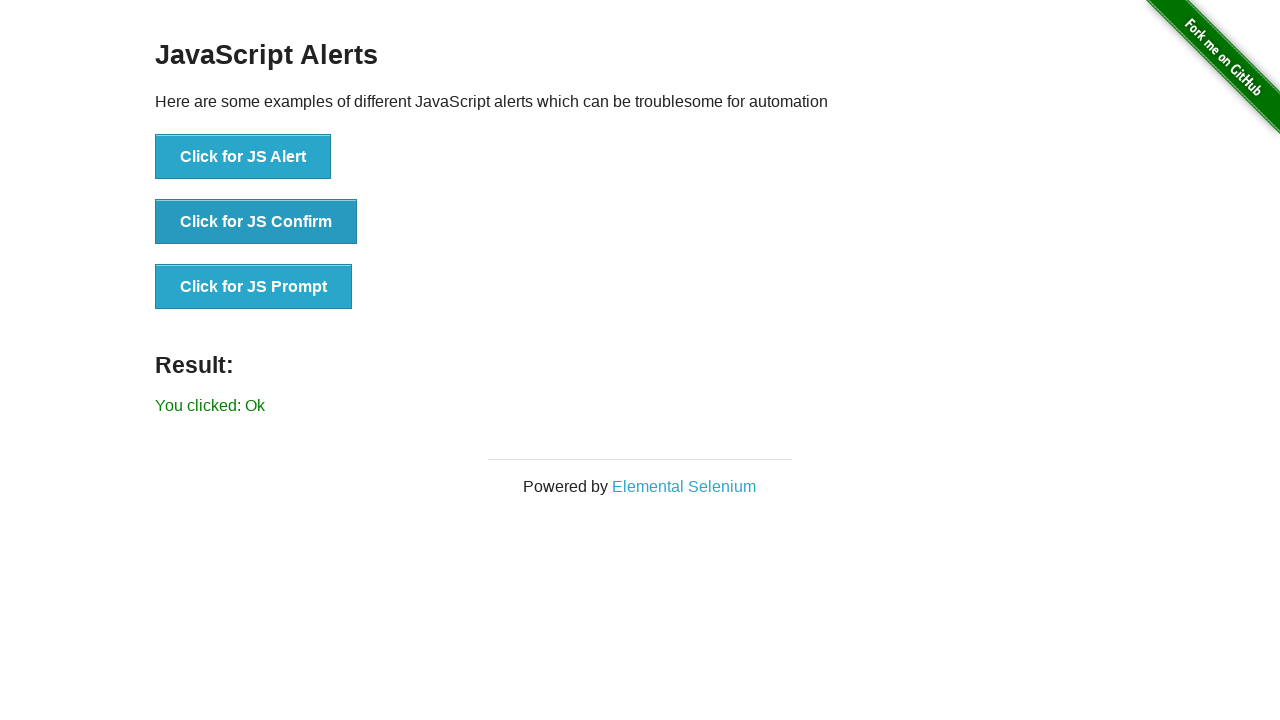

Retrieved result text from the page
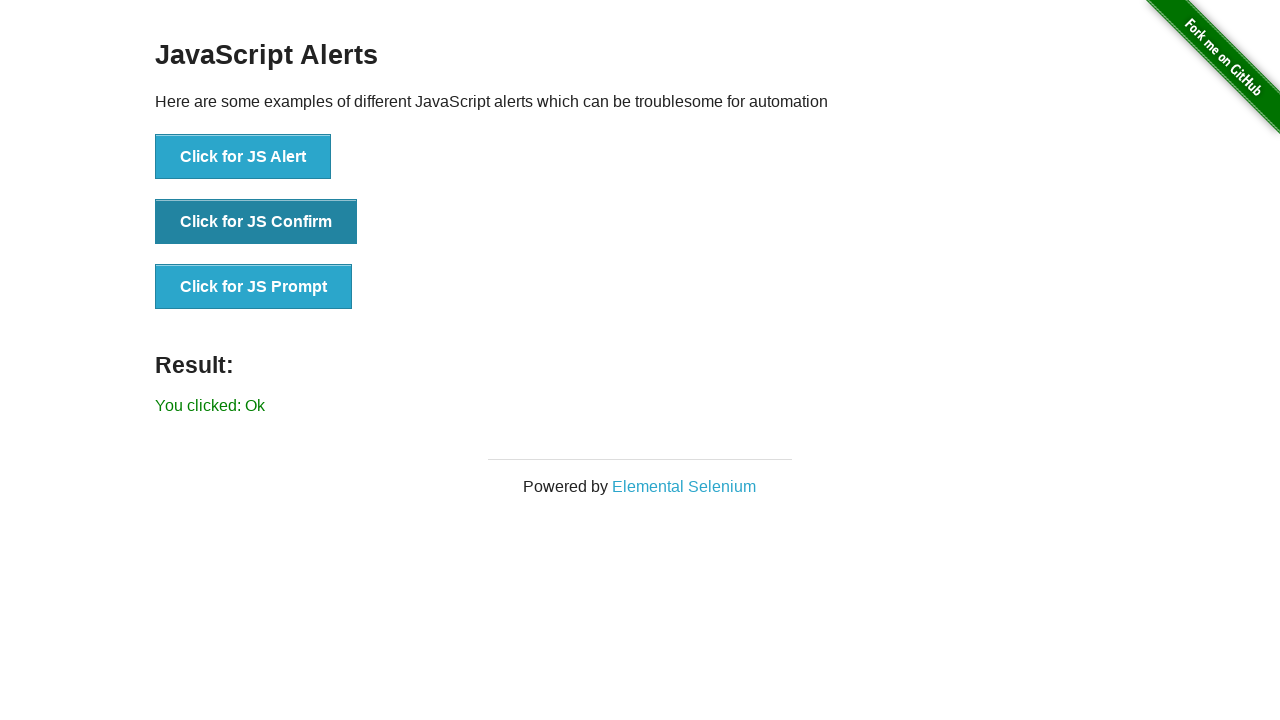

Verified result text matches 'You clicked: Ok'
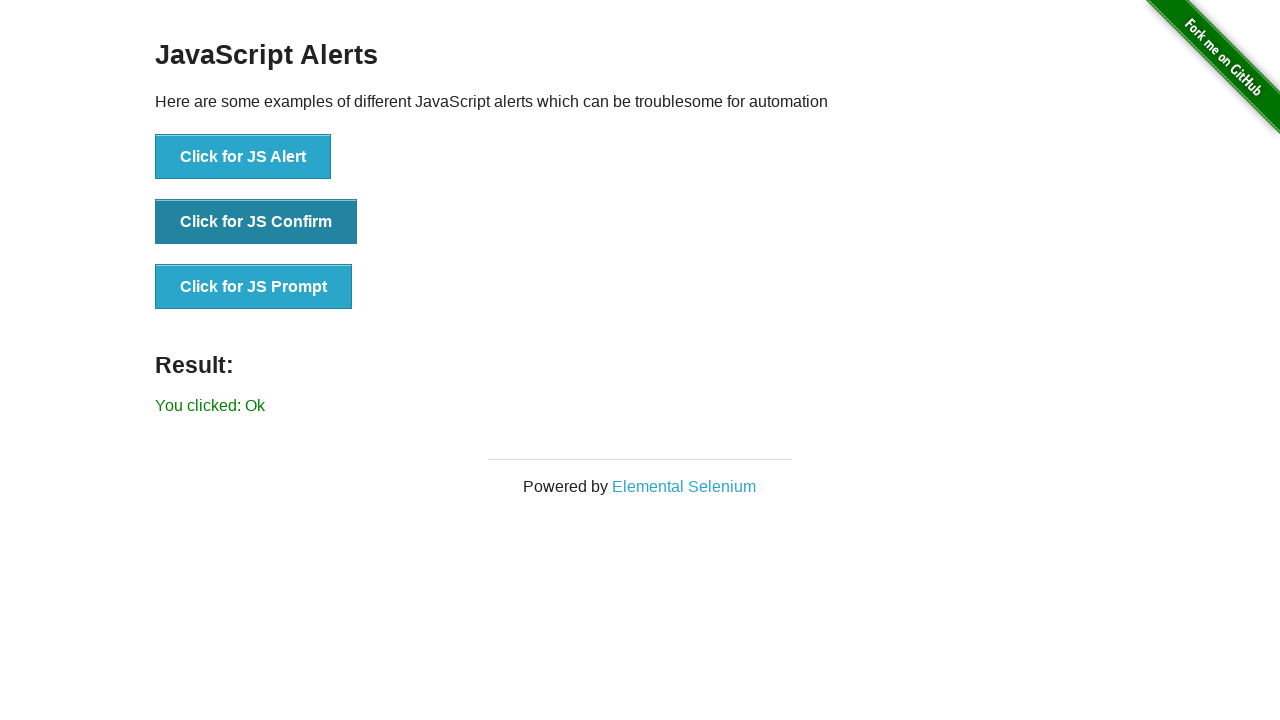

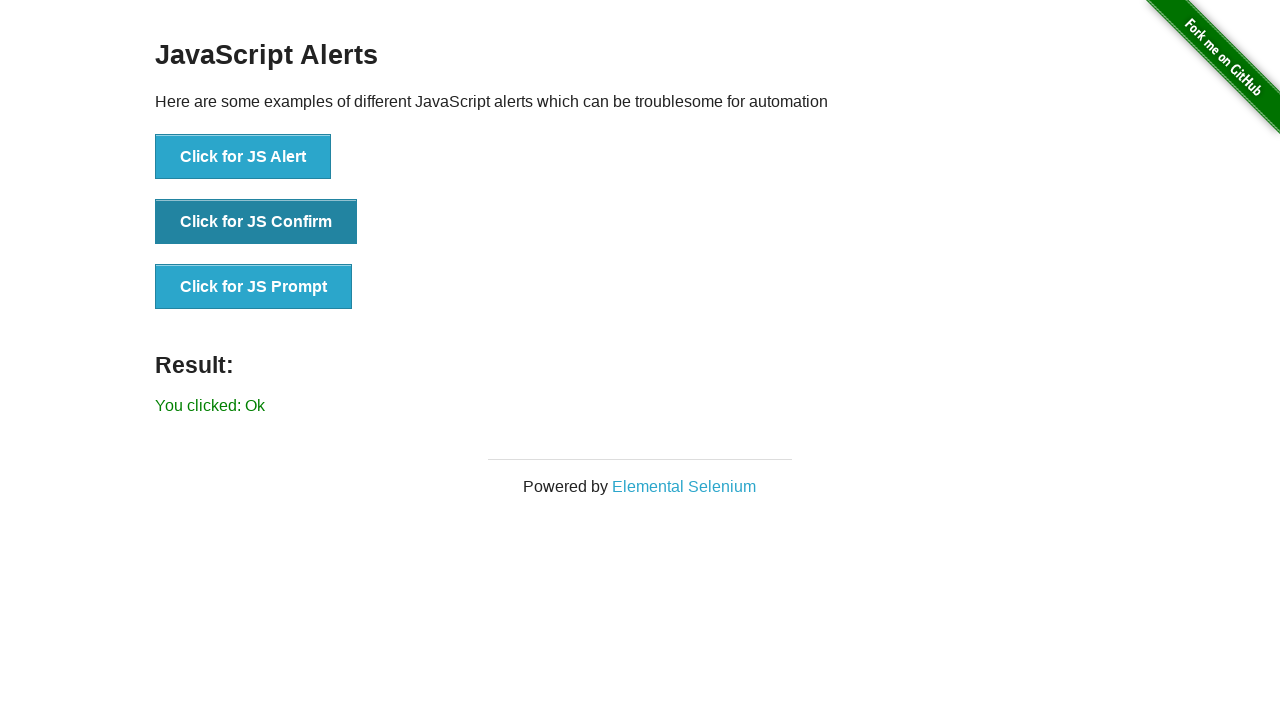